Tests renting a cat by entering ID 1 and clicking Rent, then verifying the listing updates

Starting URL: https://cs1632.appspot.com/

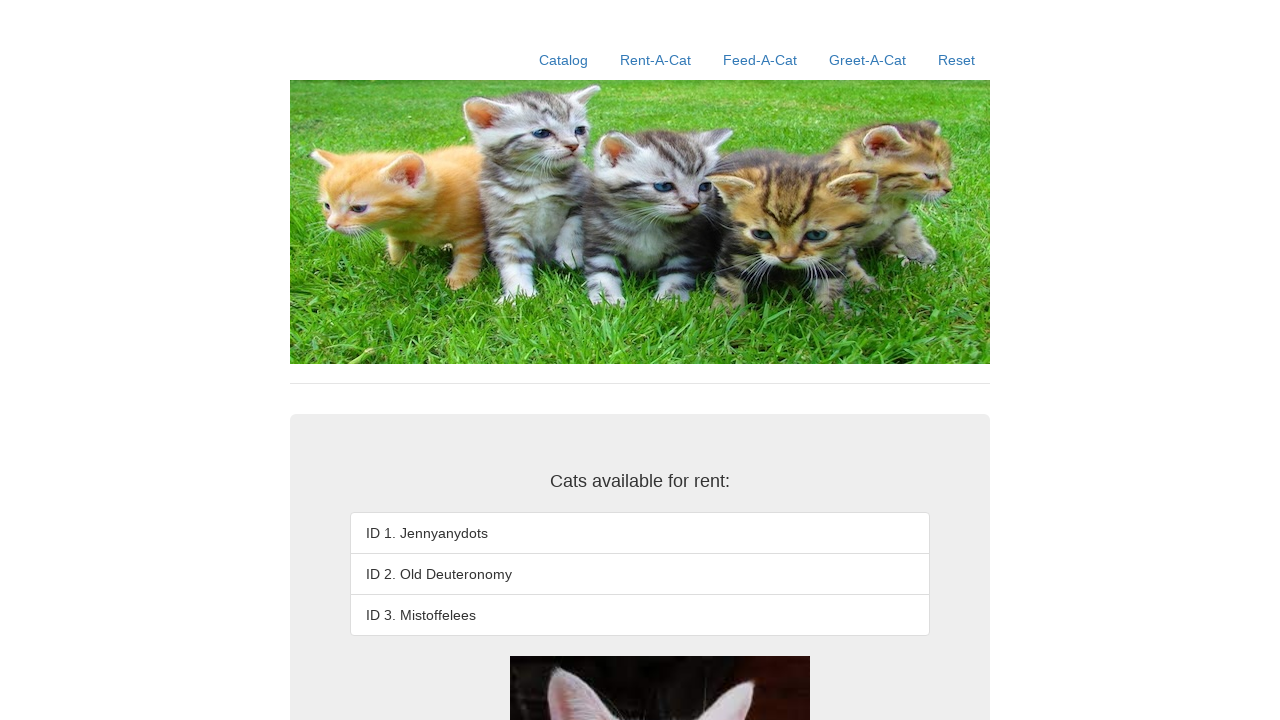

Clicked the Rent-A-Cat link at (656, 60) on a:has-text('Rent-A-Cat')
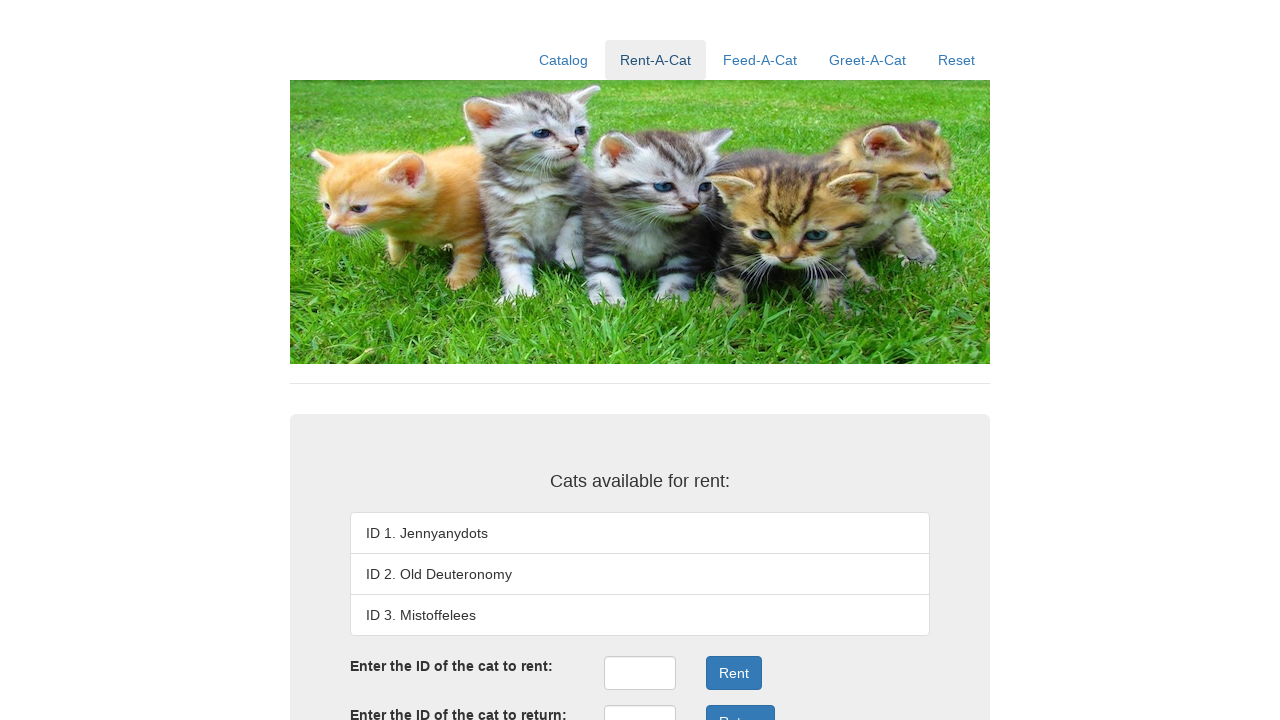

Clicked the rent ID input field at (640, 673) on #rentID
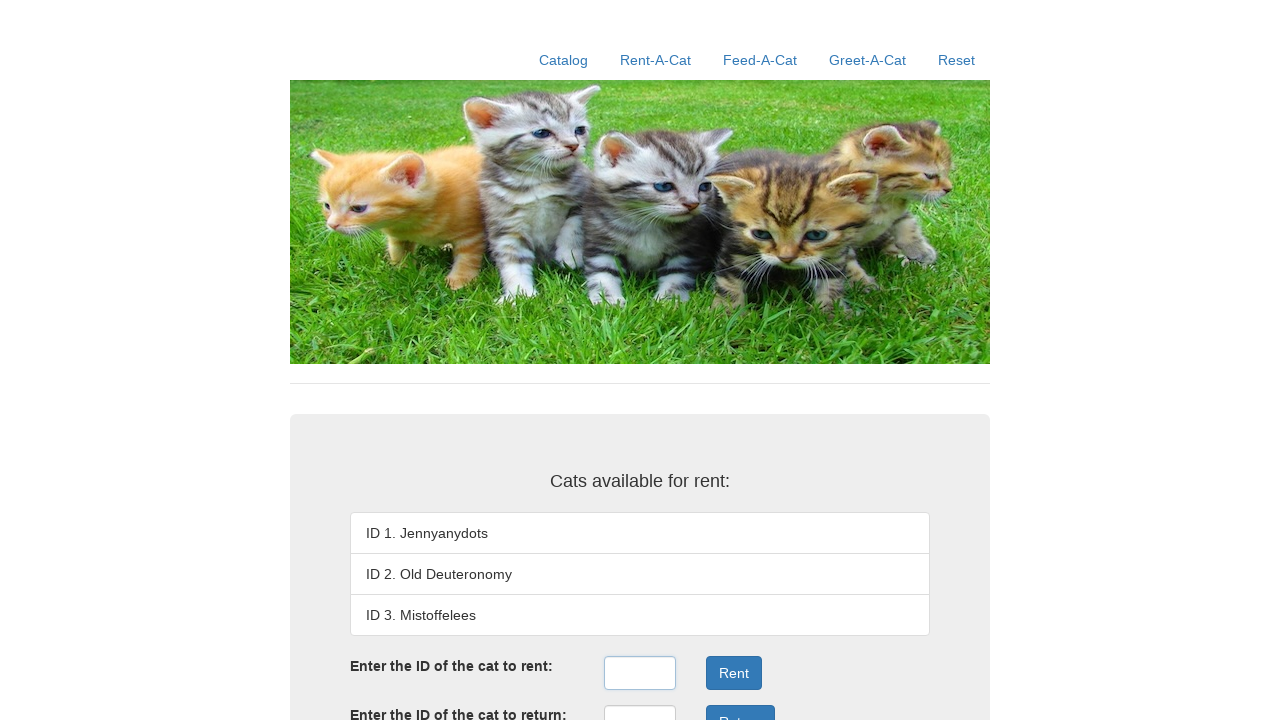

Filled rent ID input with '1' on #rentID
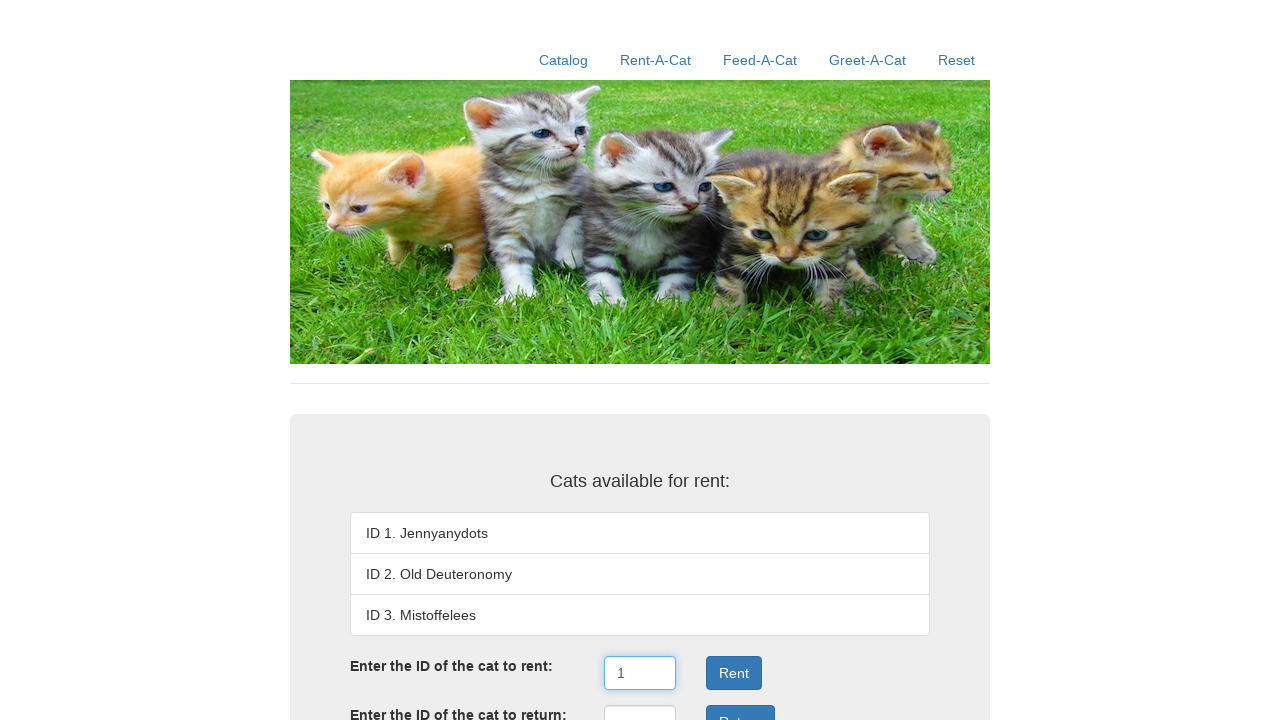

Clicked the Rent button to submit rental request at (734, 673) on button:has-text('Rent')
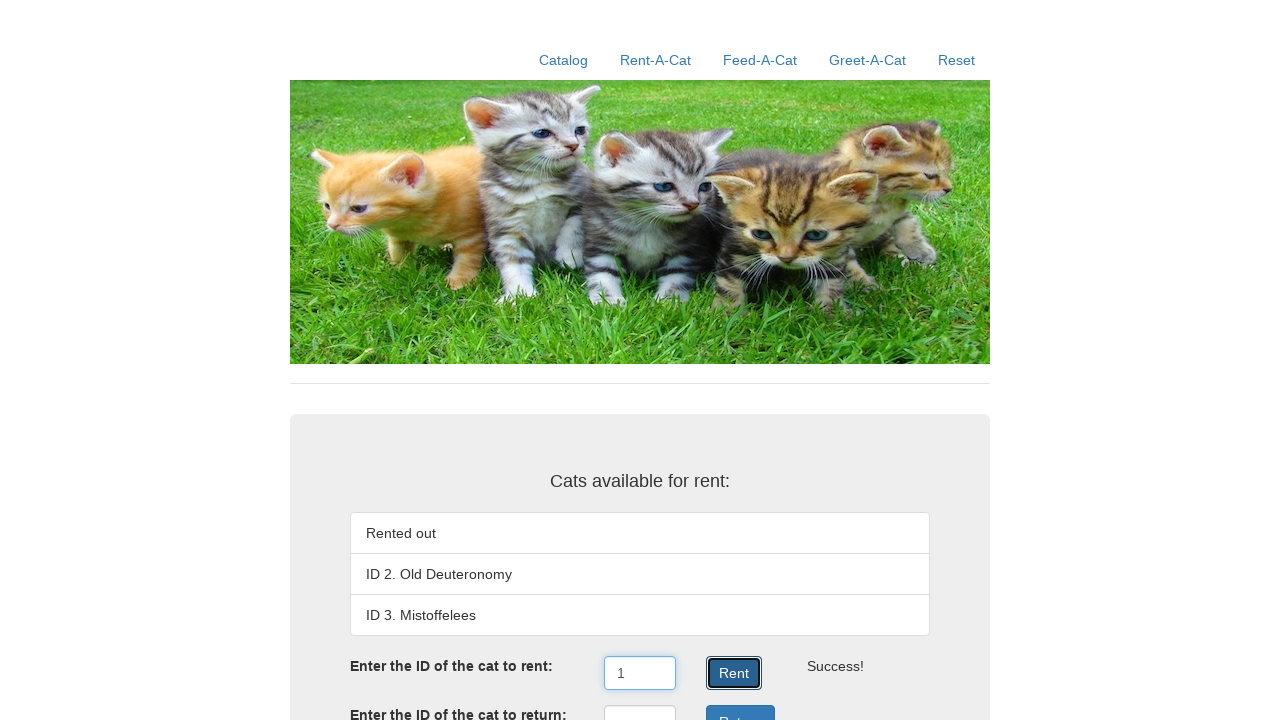

Waited for listing to load
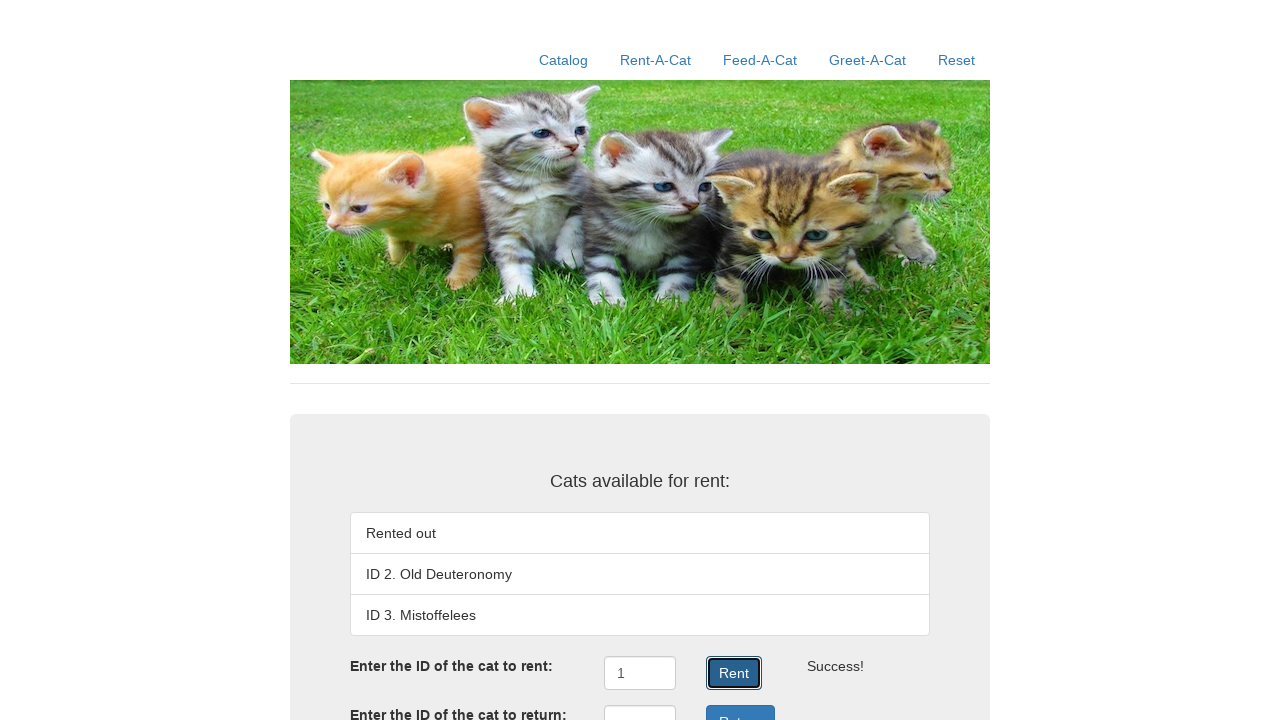

Verified first cat is marked as 'Rented out'
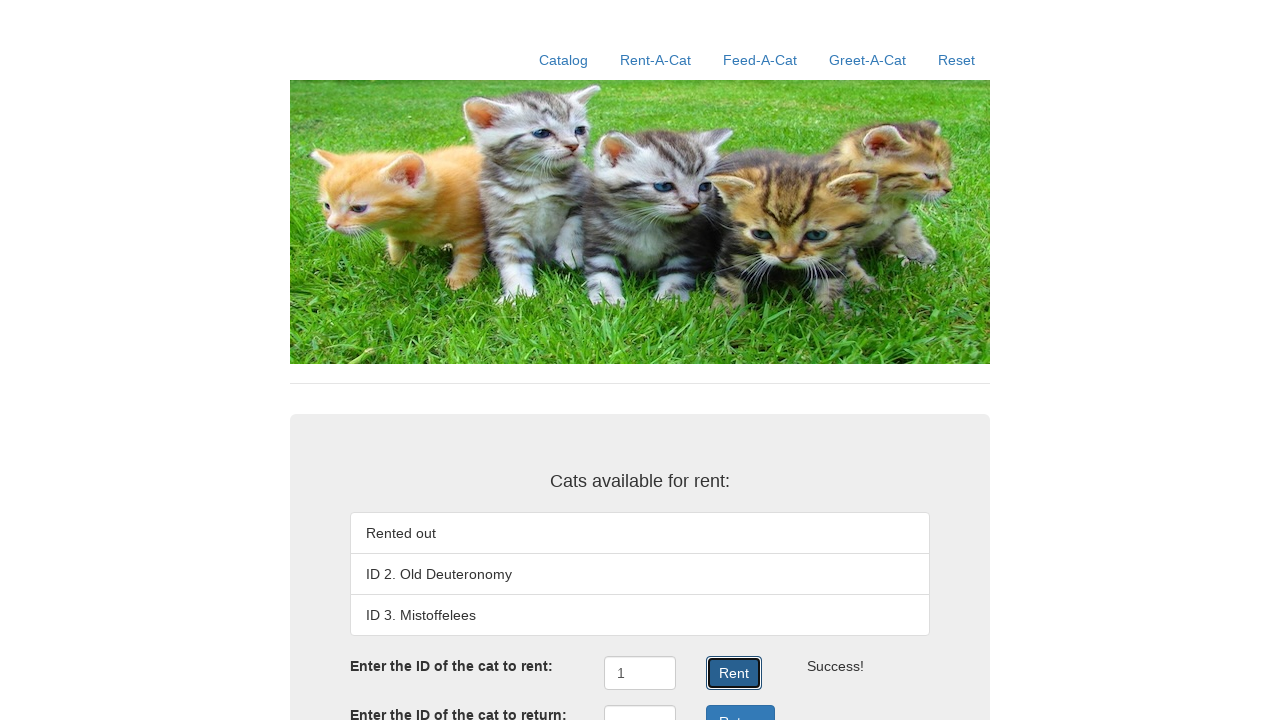

Verified second cat is 'ID 2. Old Deuteronomy'
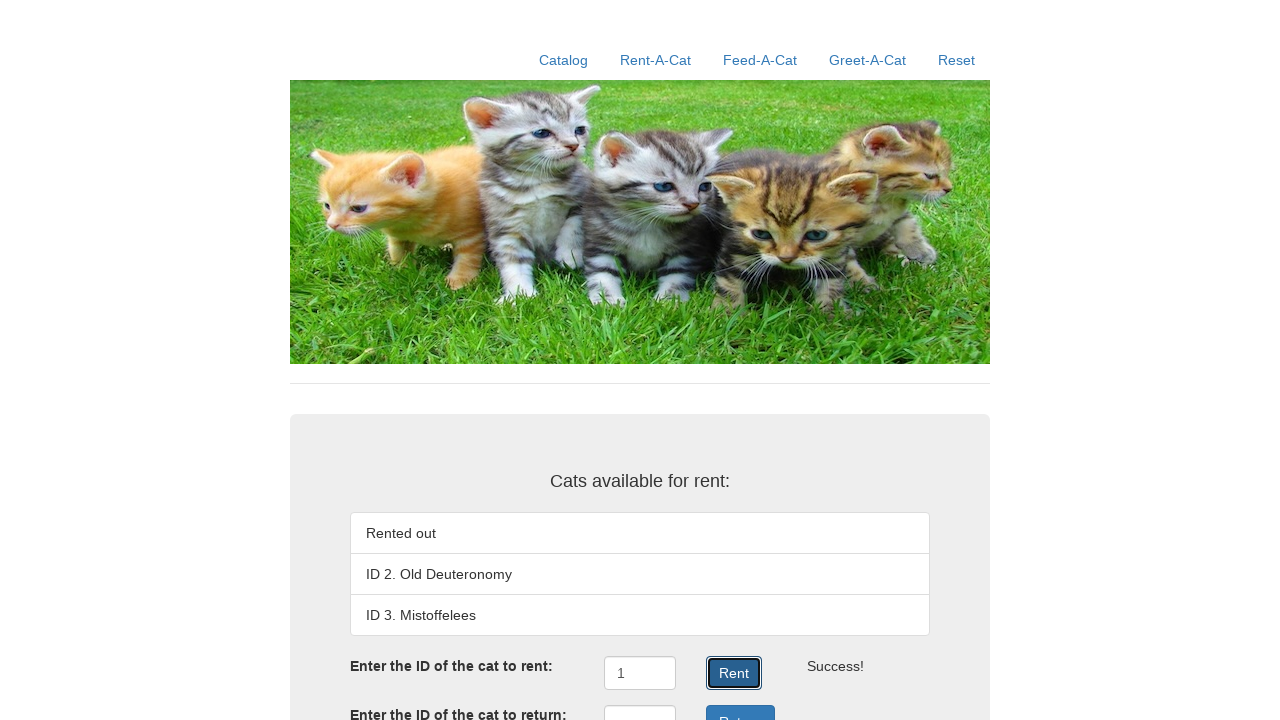

Verified third cat is 'ID 3. Mistoffelees'
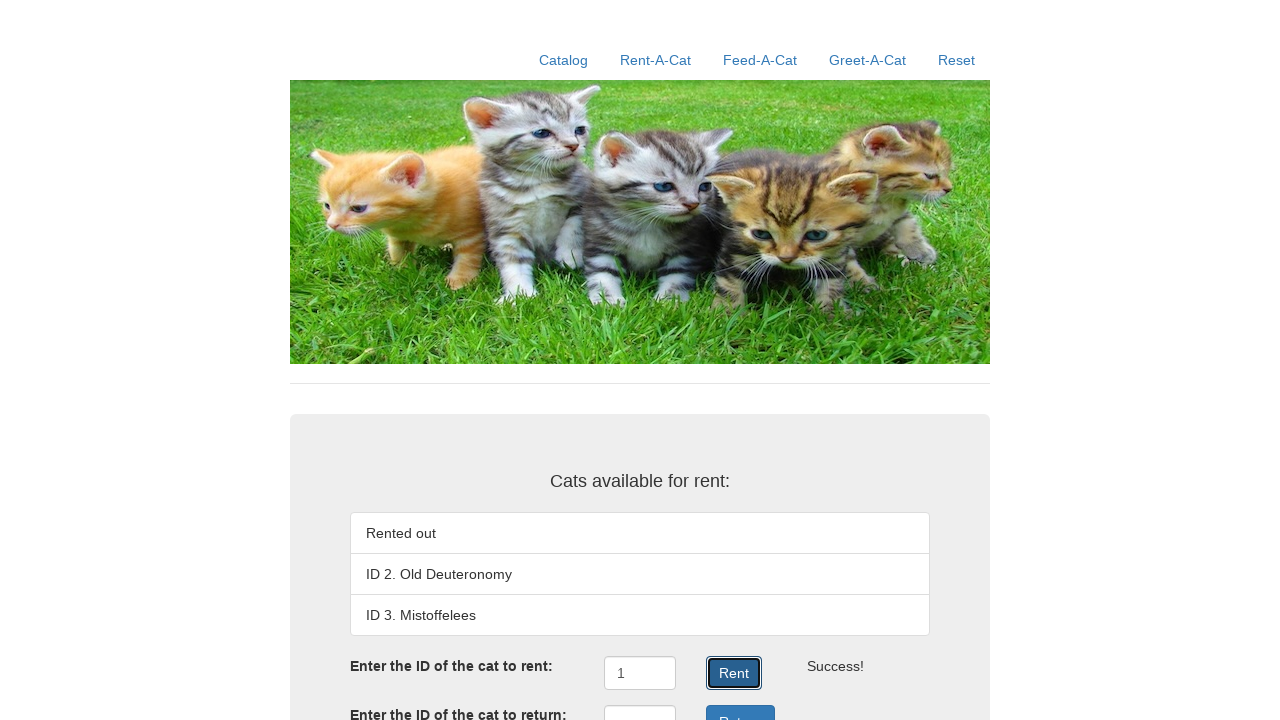

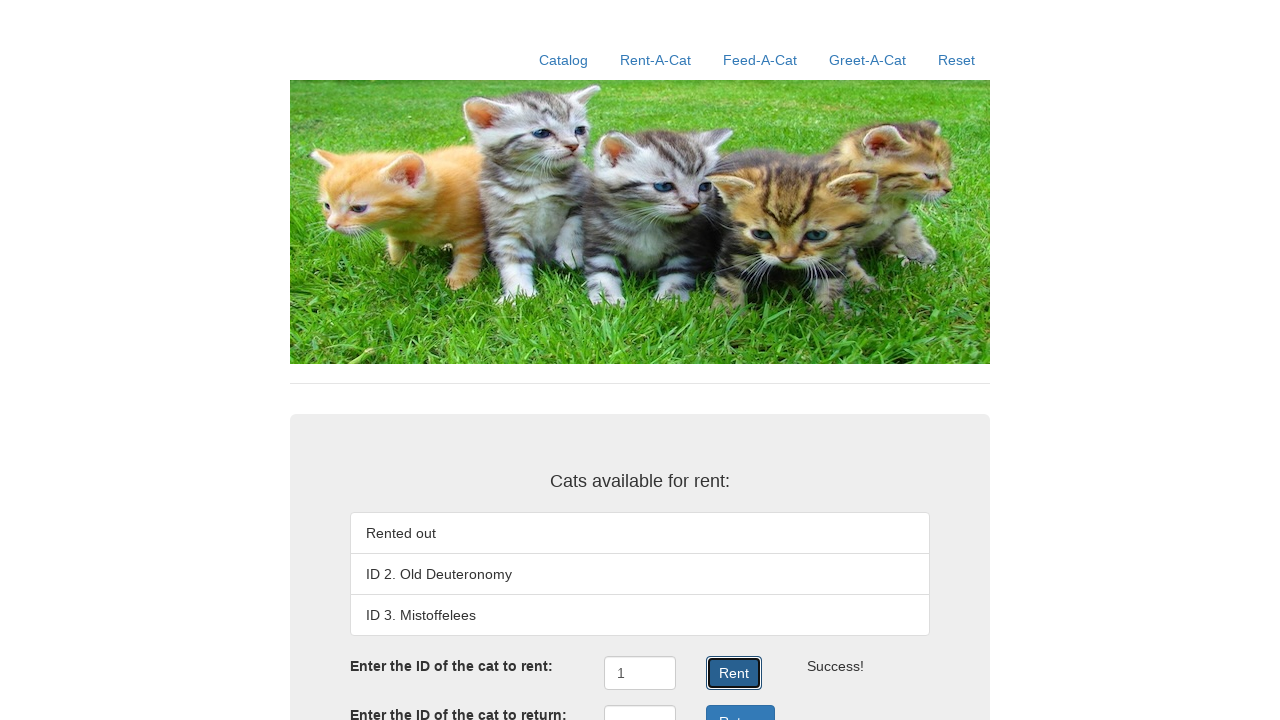